Tests dynamic loading with explicit wait, clicking start button and waiting up to 10 seconds for content to appear.

Starting URL: http://the-internet.herokuapp.com/dynamic_loading/2

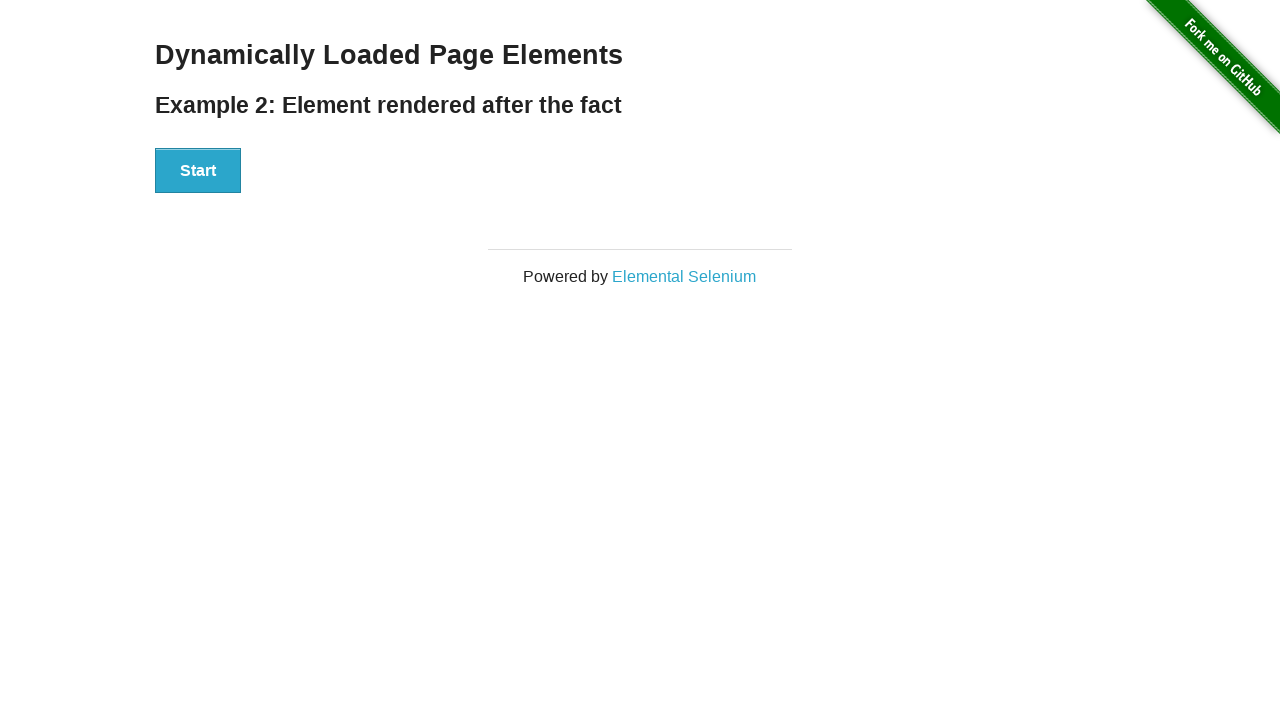

Clicked Start button to initiate dynamic loading at (198, 171) on #start button
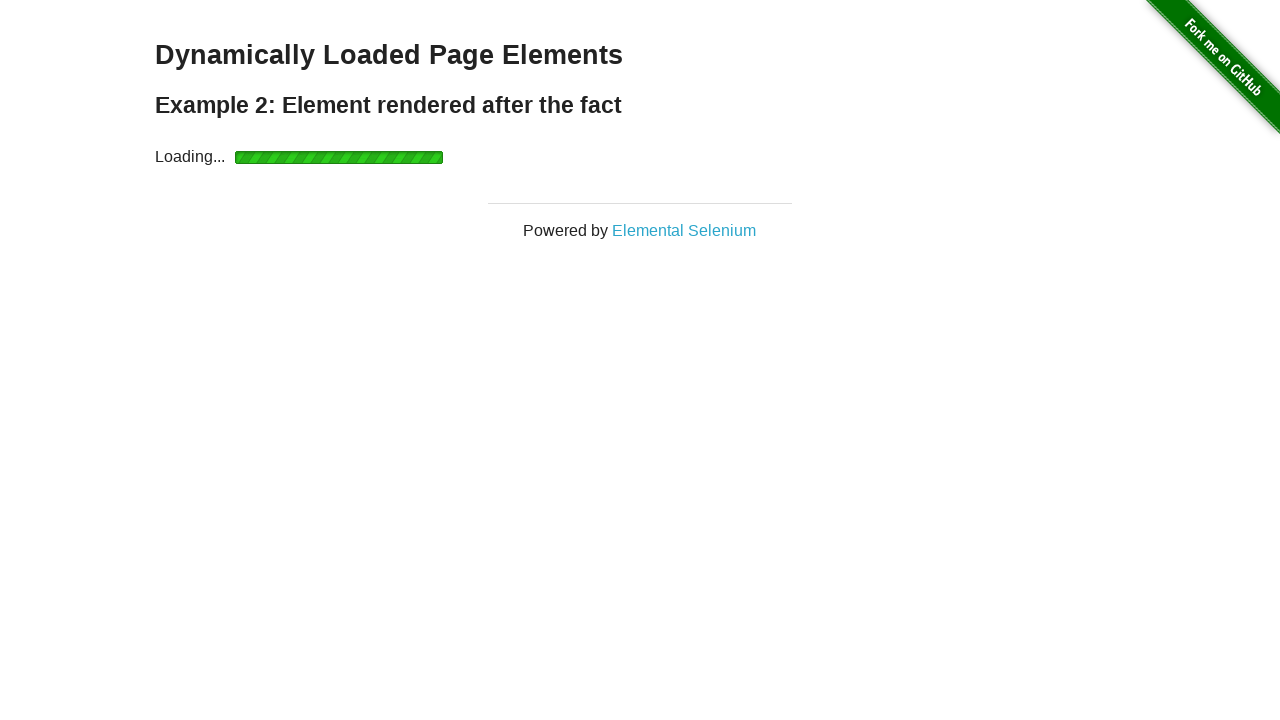

Waited up to 10 seconds for finish element to appear
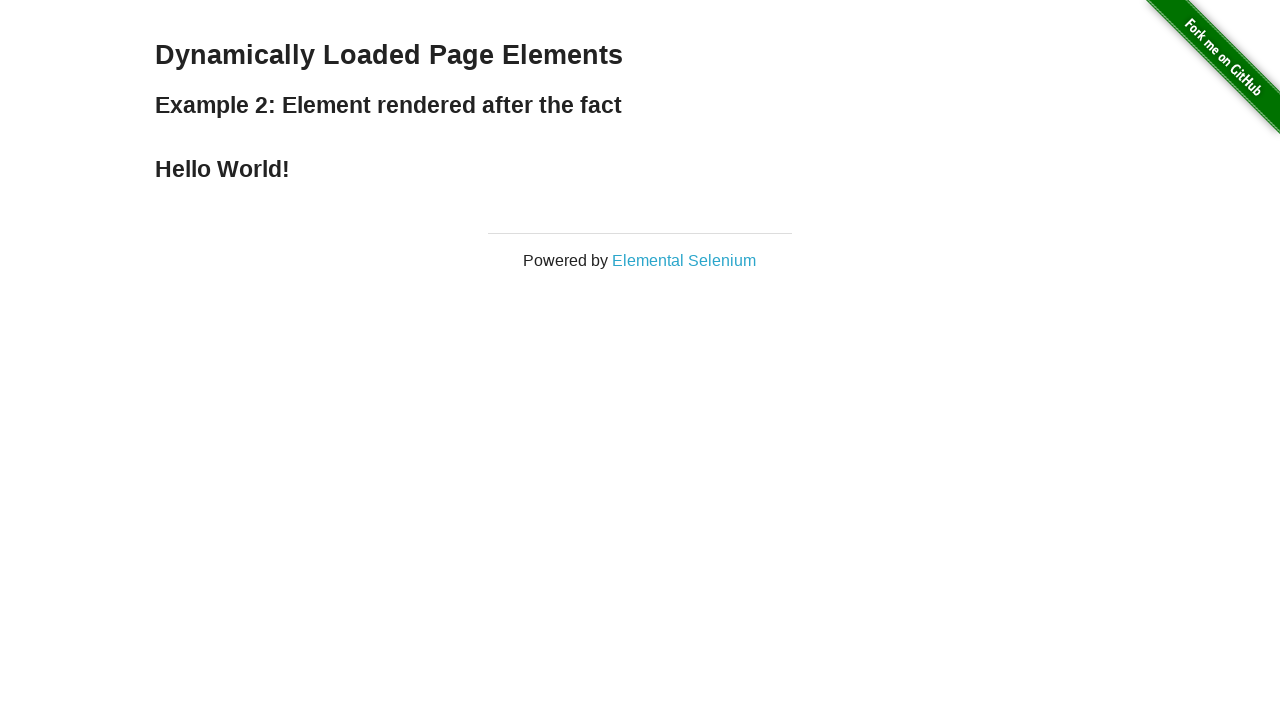

Verified that finish element contains 'Hello World!' text
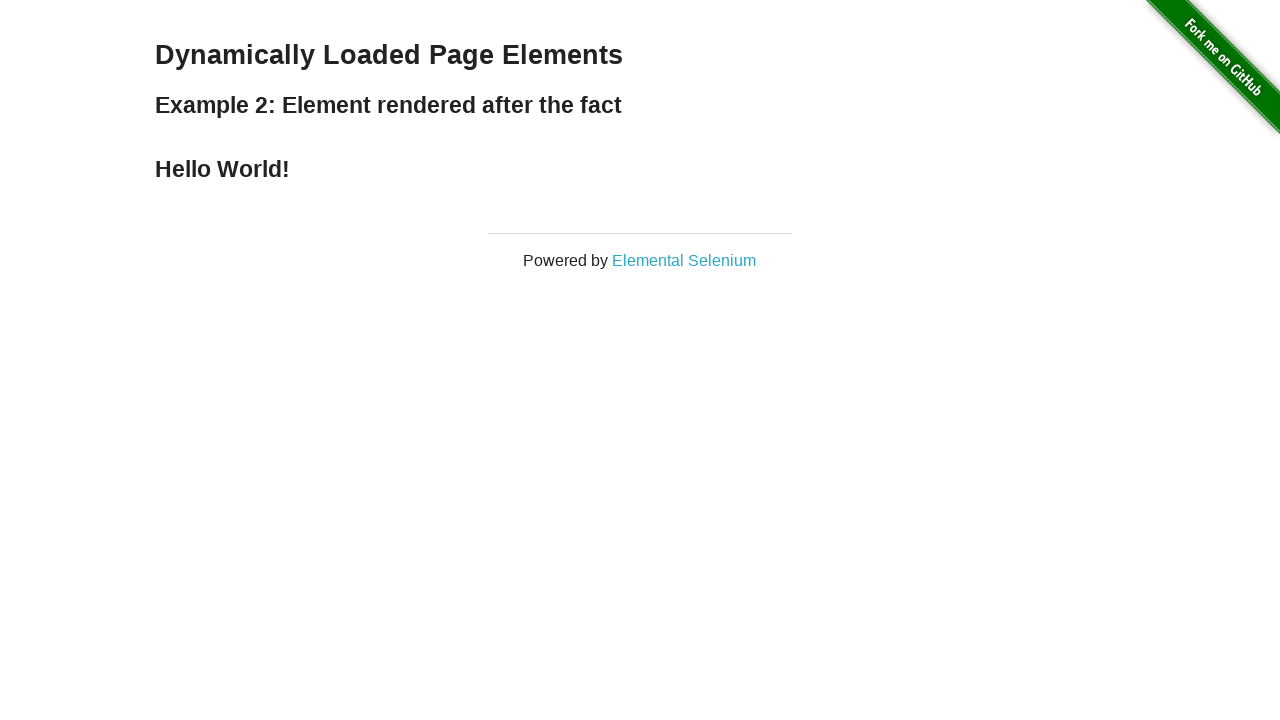

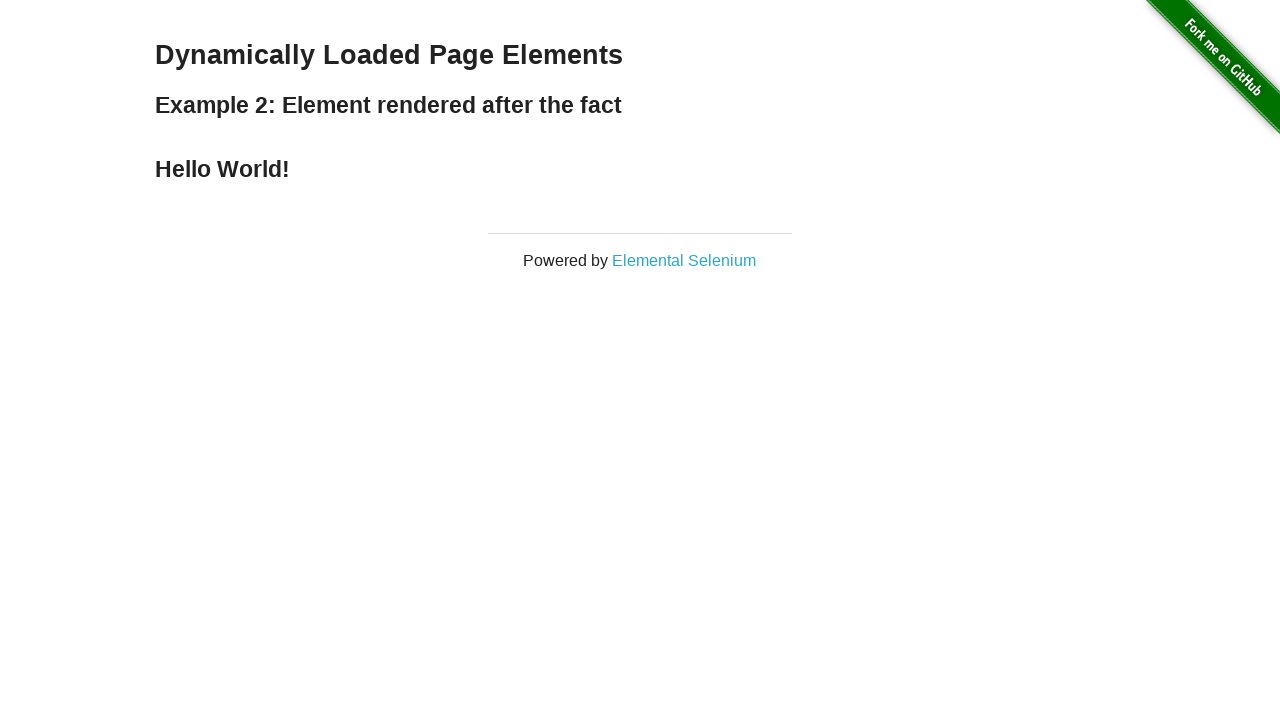